Navigates to AJIO e-commerce website and verifies the page loads successfully. The original test configured Chrome to disable browser-level geolocation and notification prompts.

Starting URL: https://www.ajio.com/

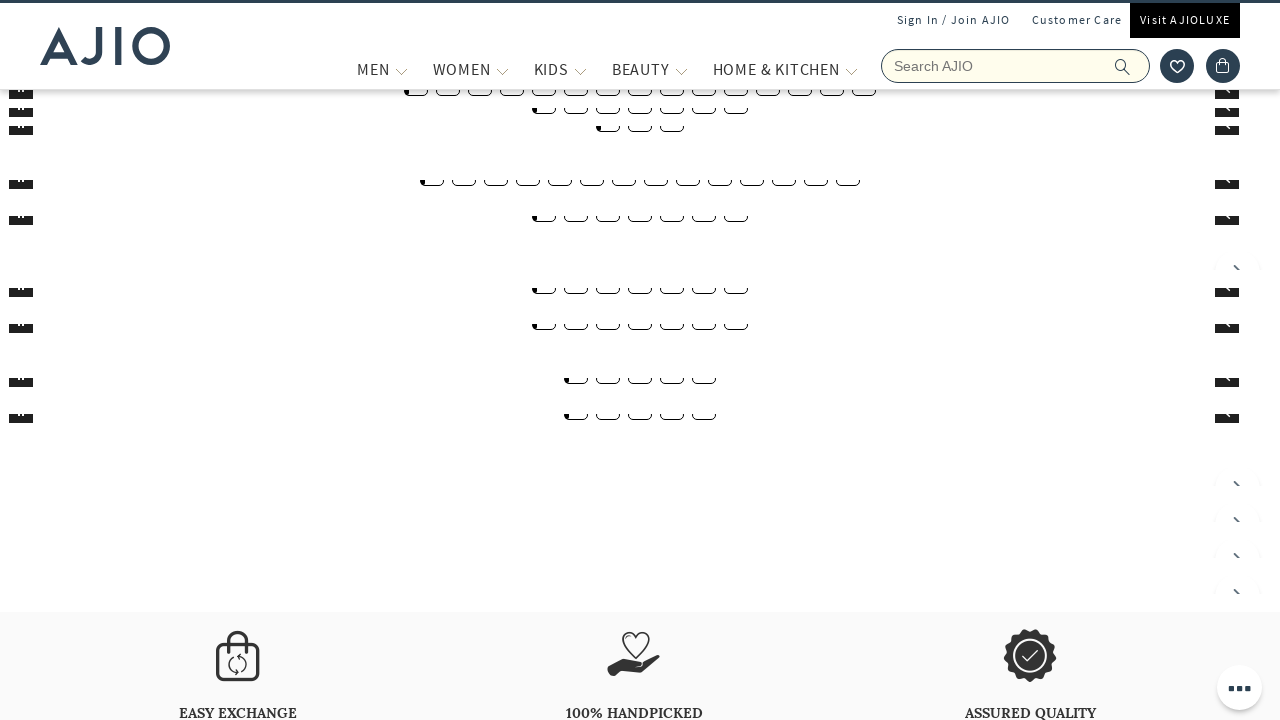

Page DOM content loaded
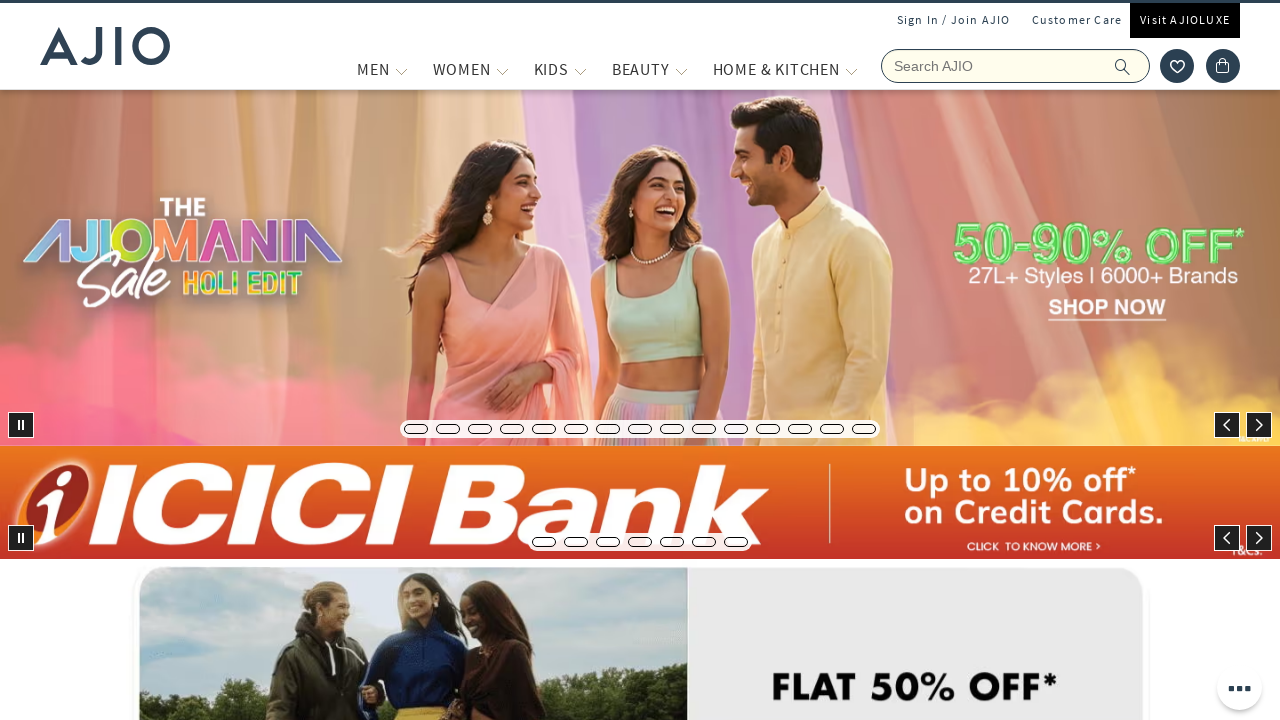

Body element became visible, confirming AJIO page loaded successfully
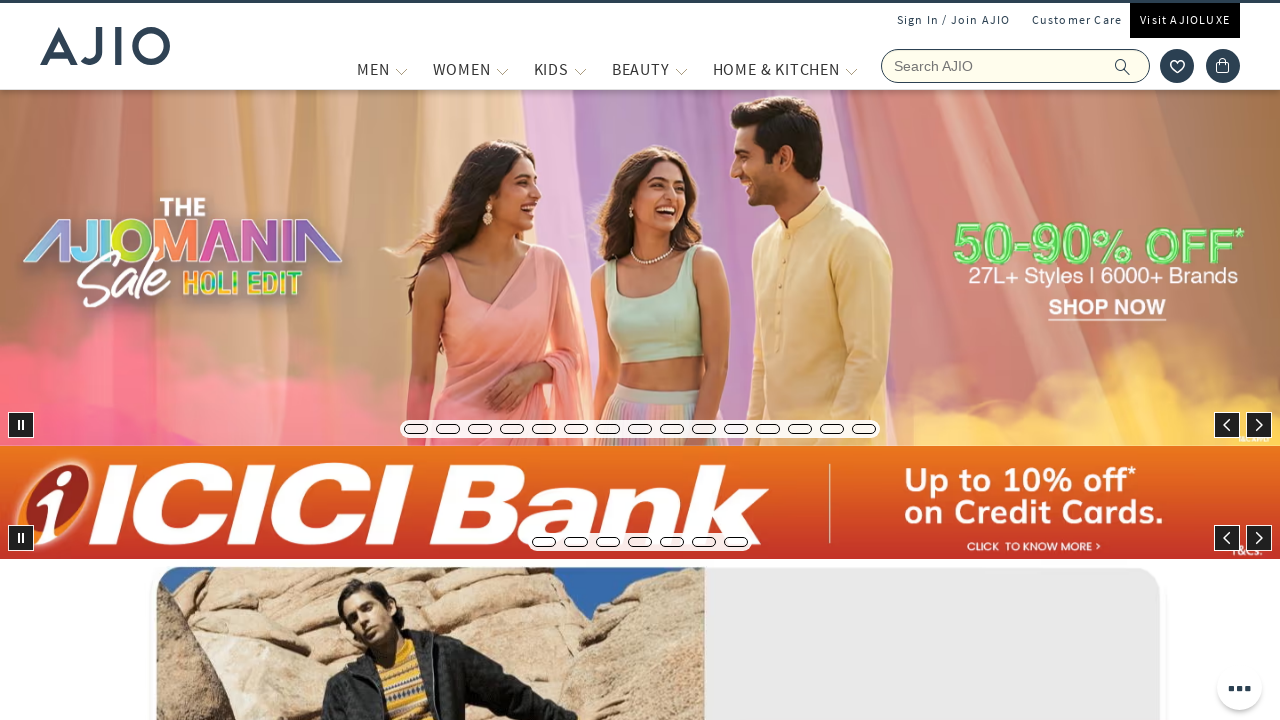

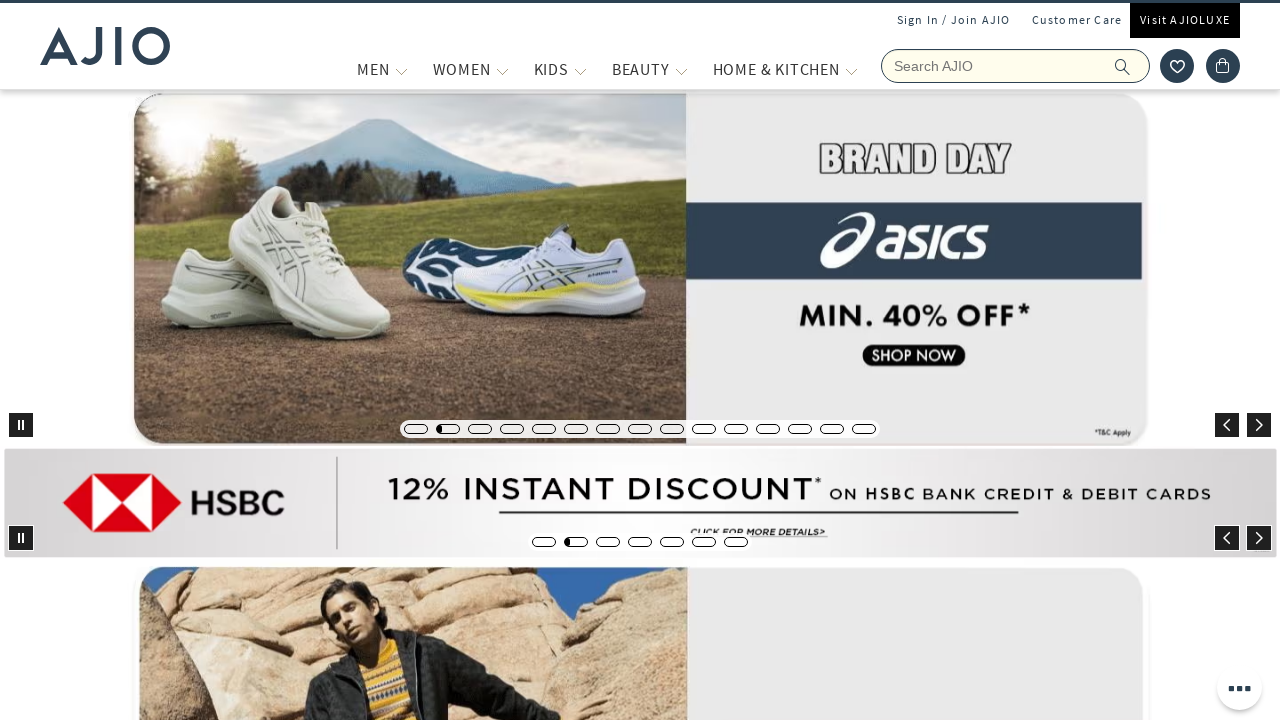